Tests mouse hover functionality by hovering over the Company dropdown menu and clicking on Contact Us link

Starting URL: https://www.vtiger.com/

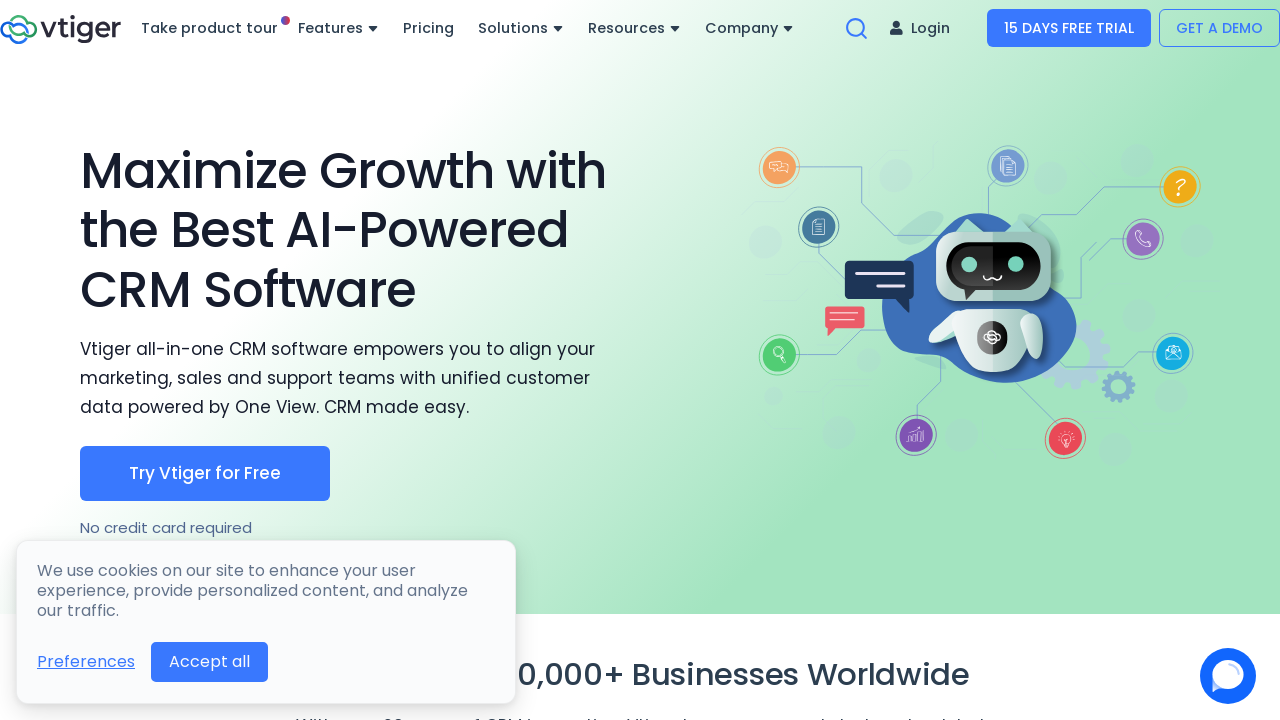

Hovered over Company dropdown menu at (750, 28) on a#companyDropdown
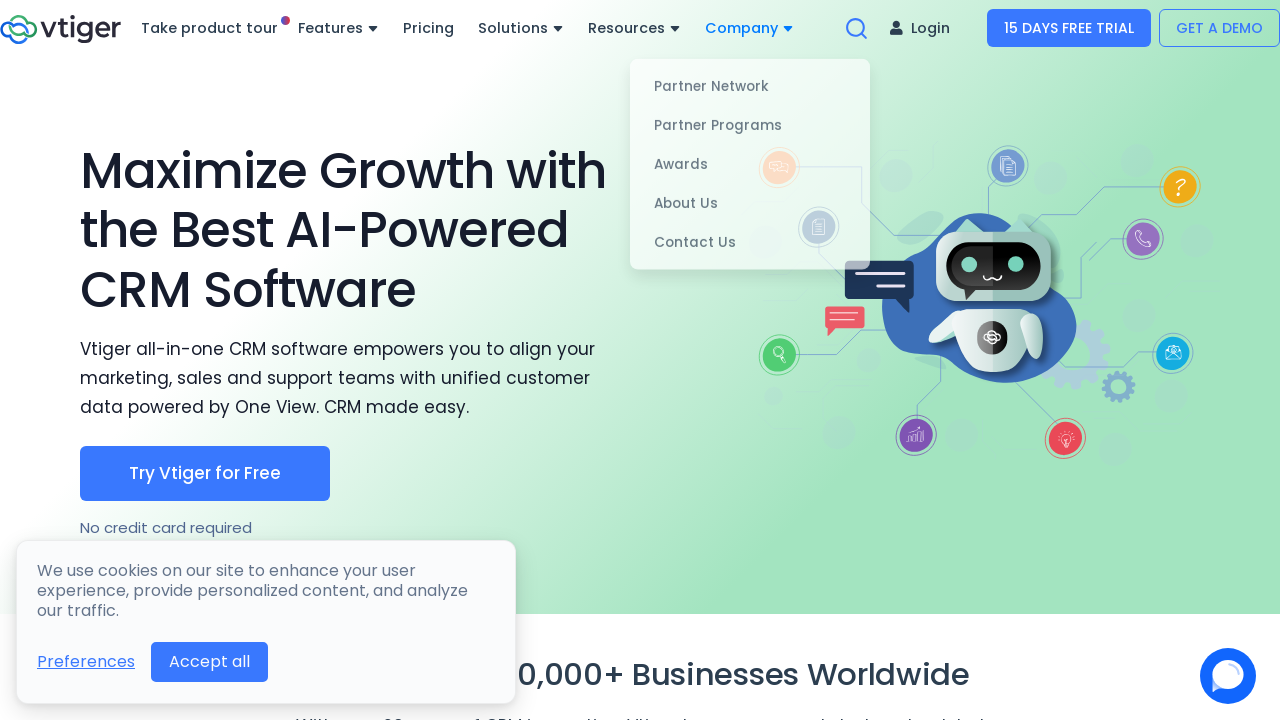

Clicked on Contact Us link from dropdown menu at (750, 239) on text='Contact Us'
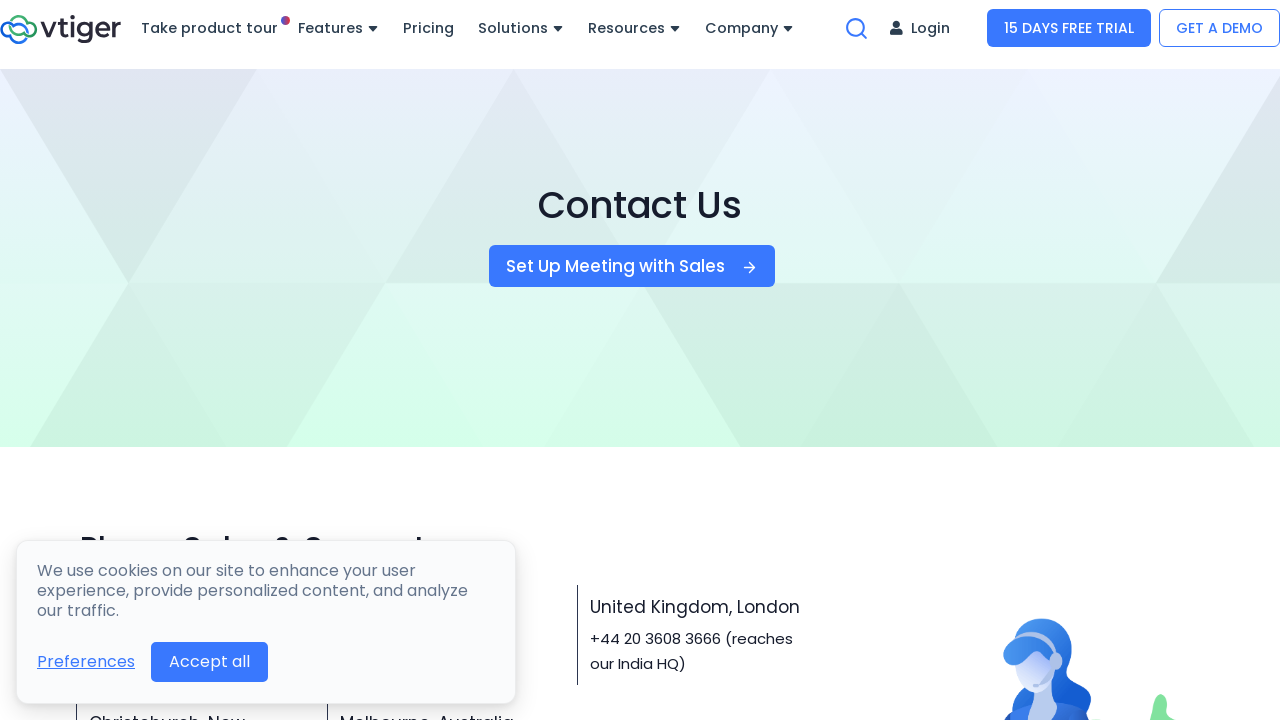

Contact page loaded and Bengaluru office information verified
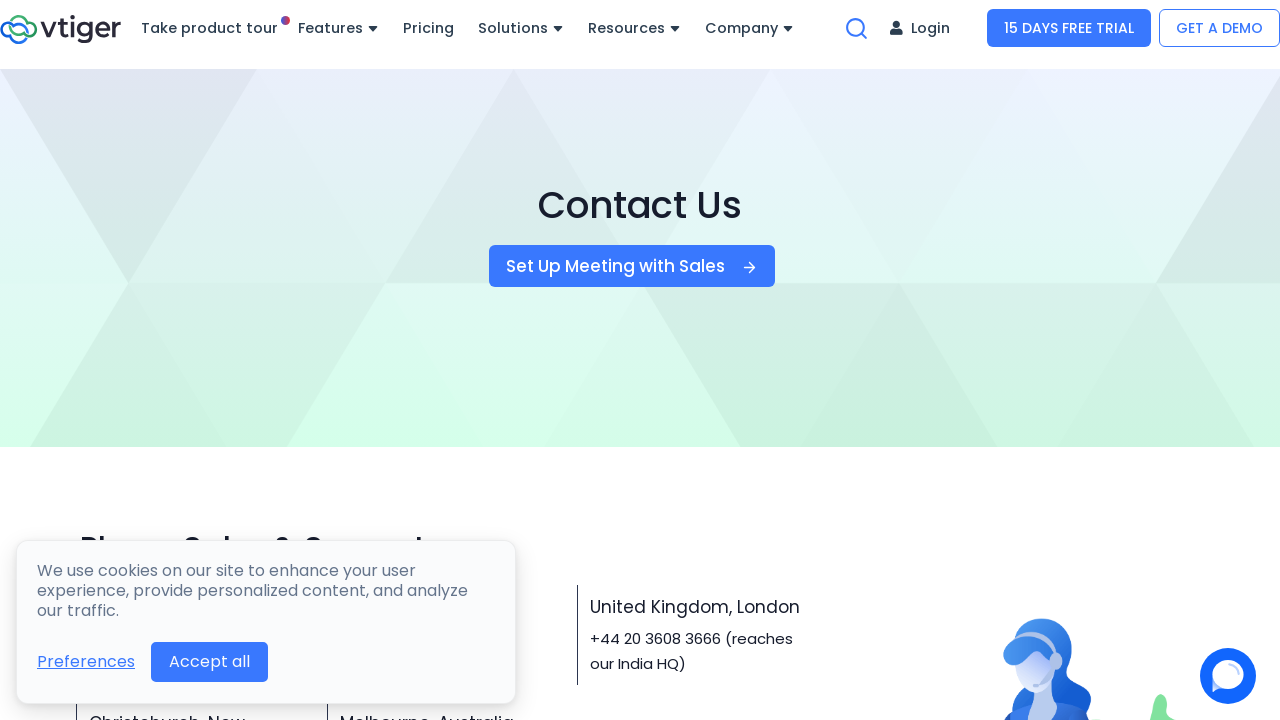

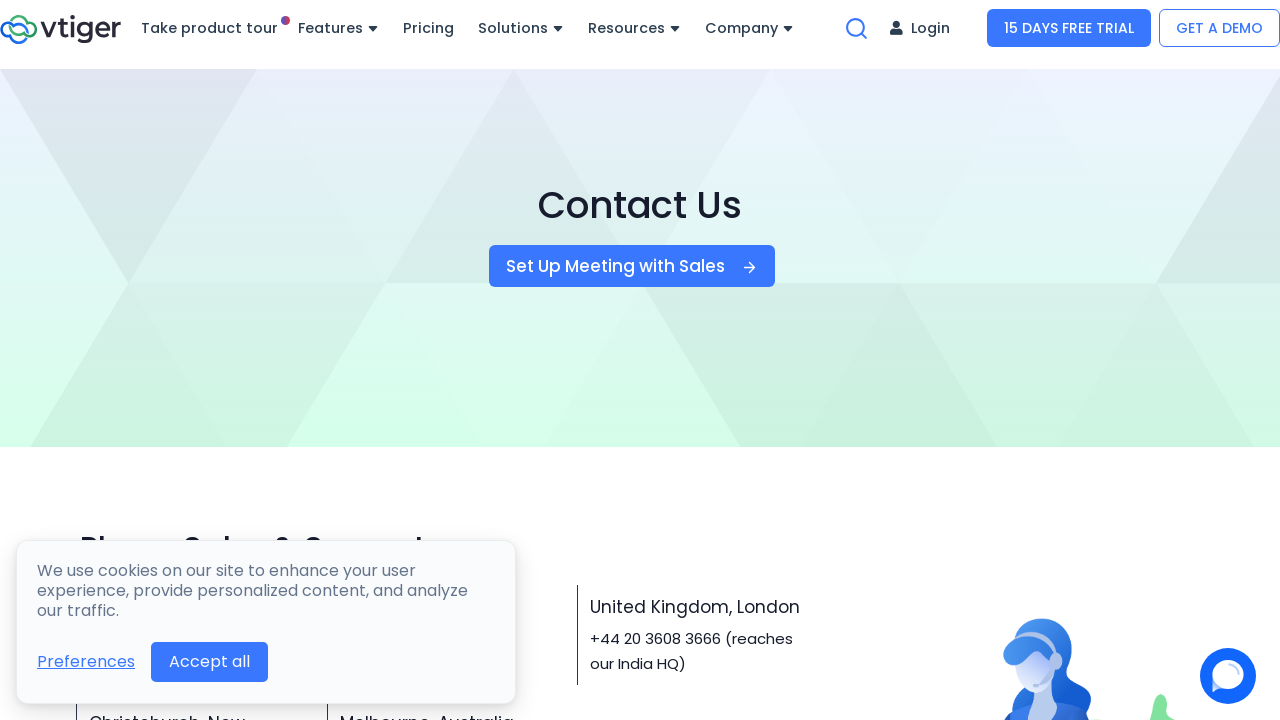